Tests adding a new customer via the Bank Manager interface by filling out first name, last name, and post code fields.

Starting URL: https://www.globalsqa.com/angularJs-protractor/BankingProject/#/login

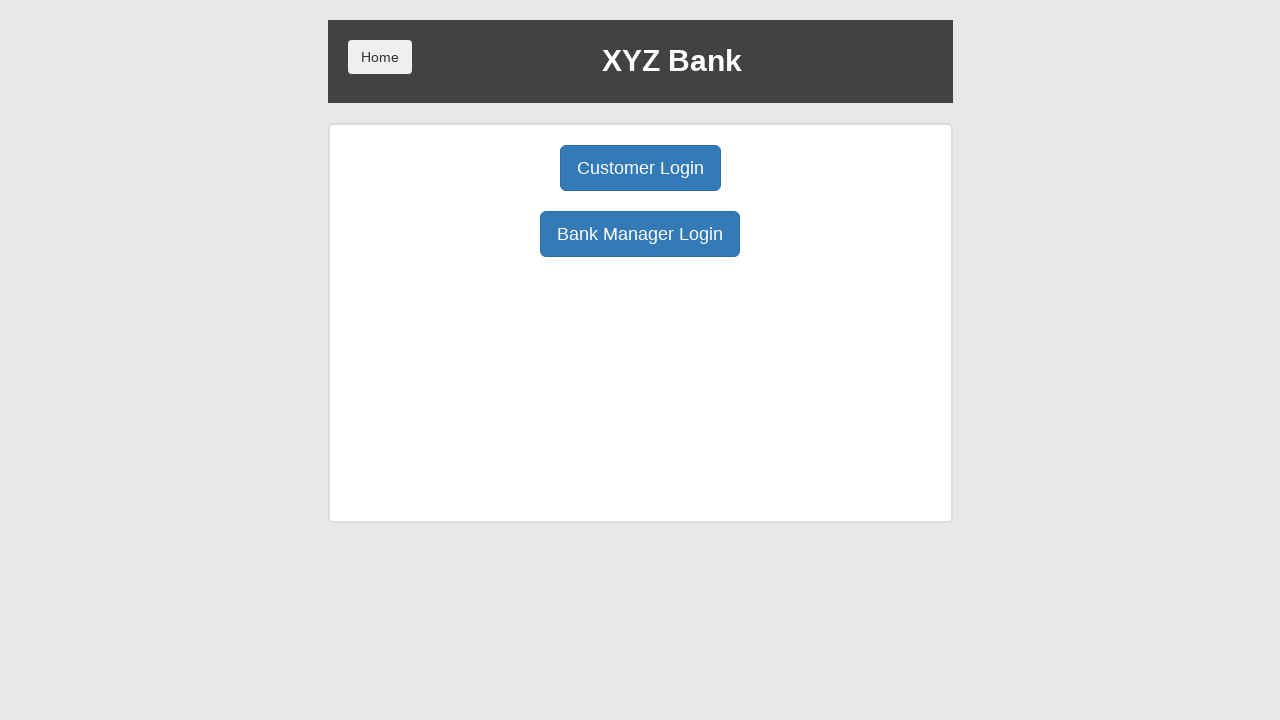

Clicked Bank Manager Login button at (640, 234) on internal:role=button[name="Bank Manager Login"i]
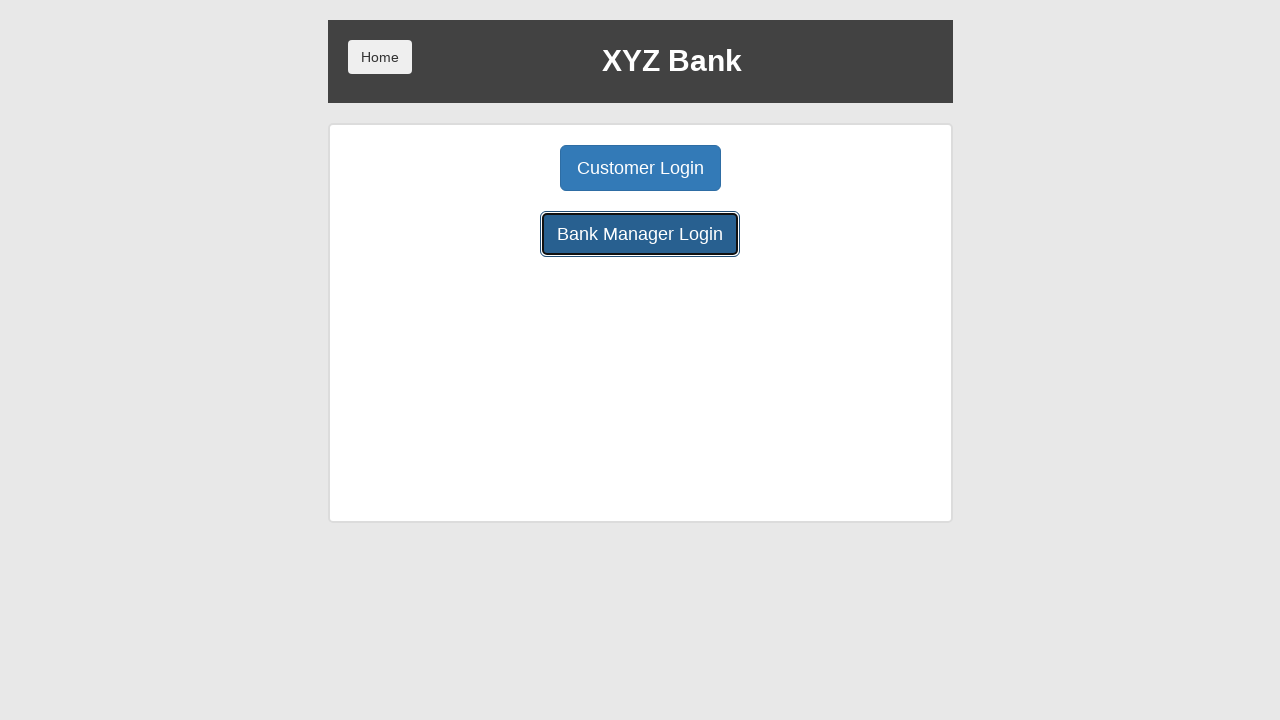

Clicked Add Customer button at (502, 168) on internal:role=button[name="Add Customer"i]
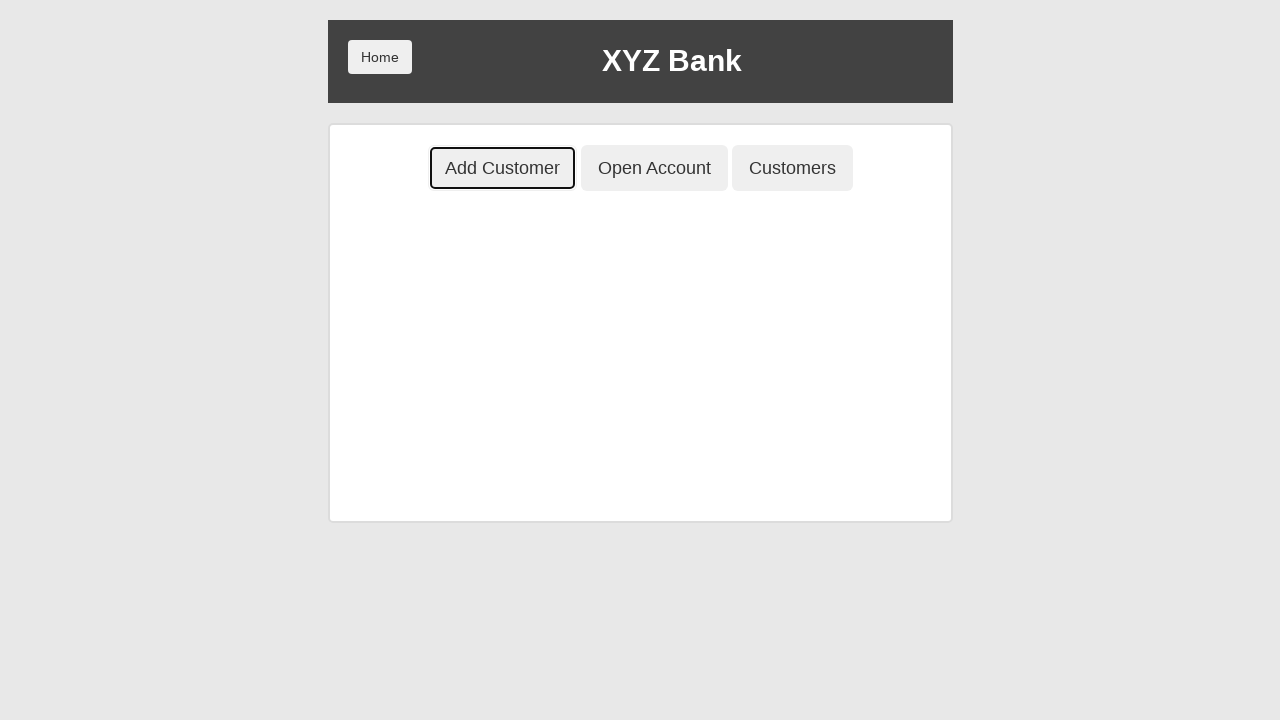

Filled First Name field with 'Marcus' on internal:attr=[placeholder="First Name"i]
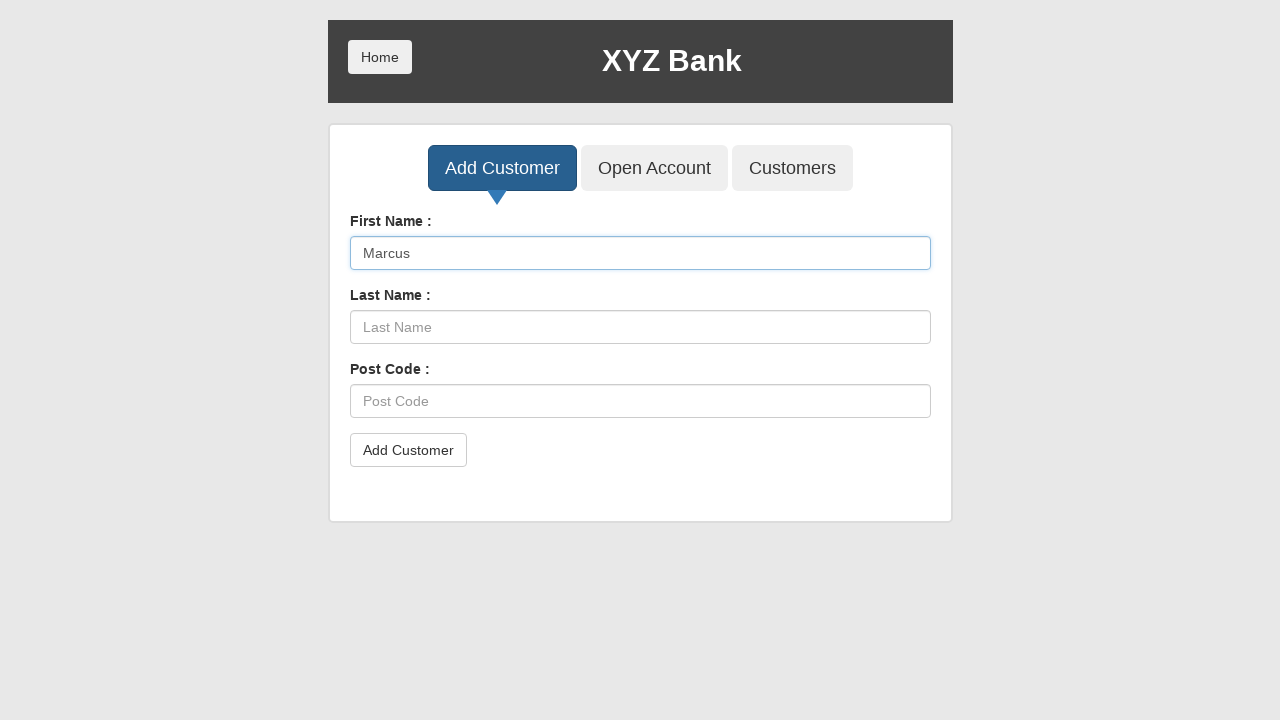

Filled Last Name field with 'Johnson' on internal:attr=[placeholder="Last Name"i]
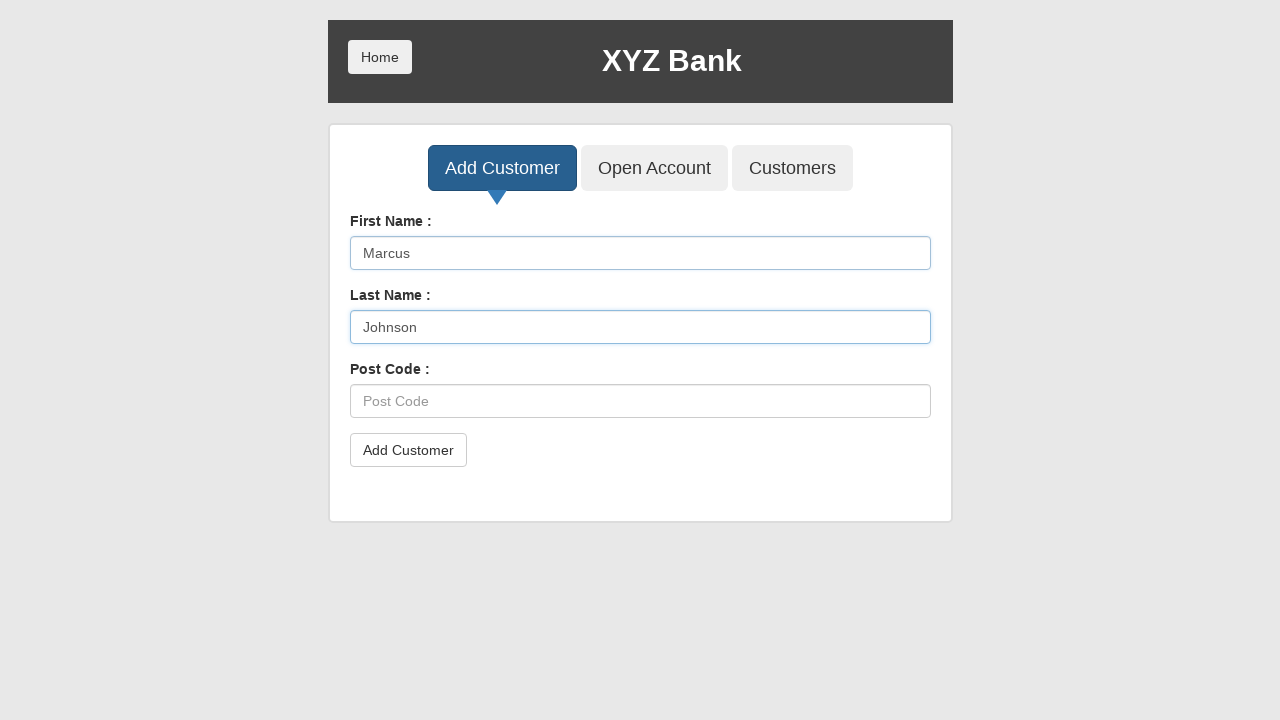

Filled Post Code field with '10001' on internal:attr=[placeholder="Post Code"i]
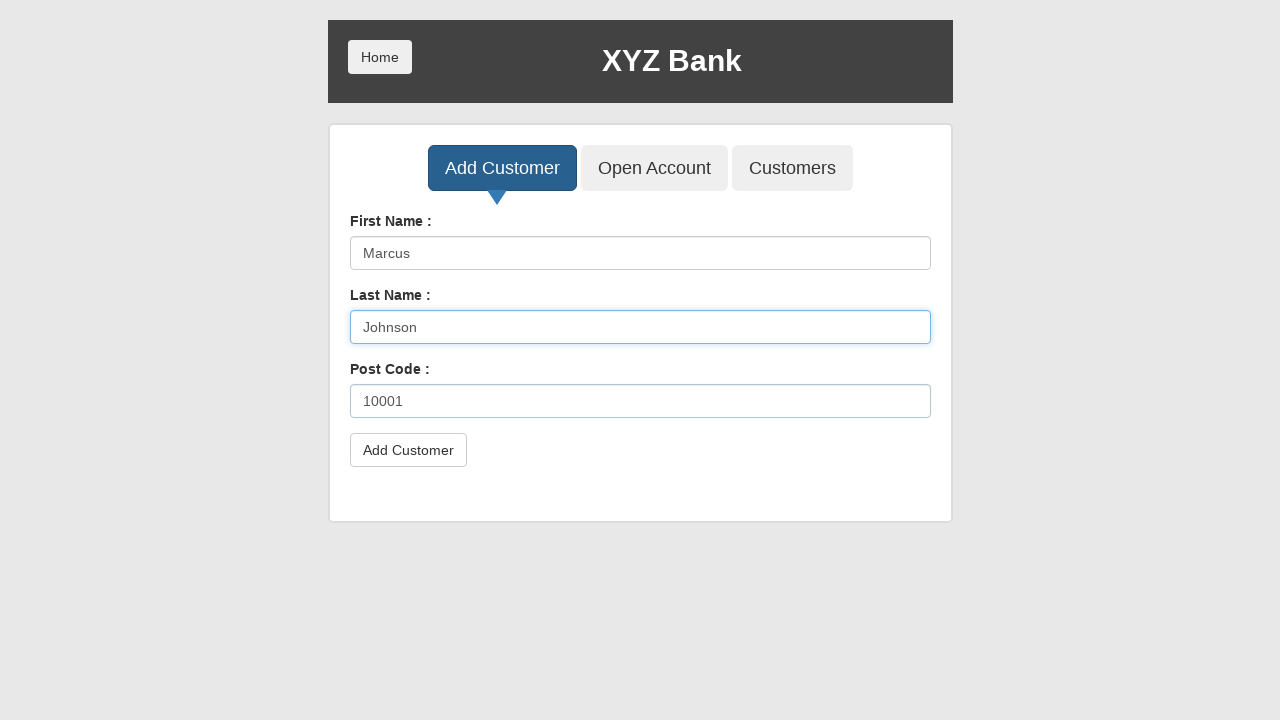

Clicked submit button to add new customer at (408, 450) on button[class$='btn-default']
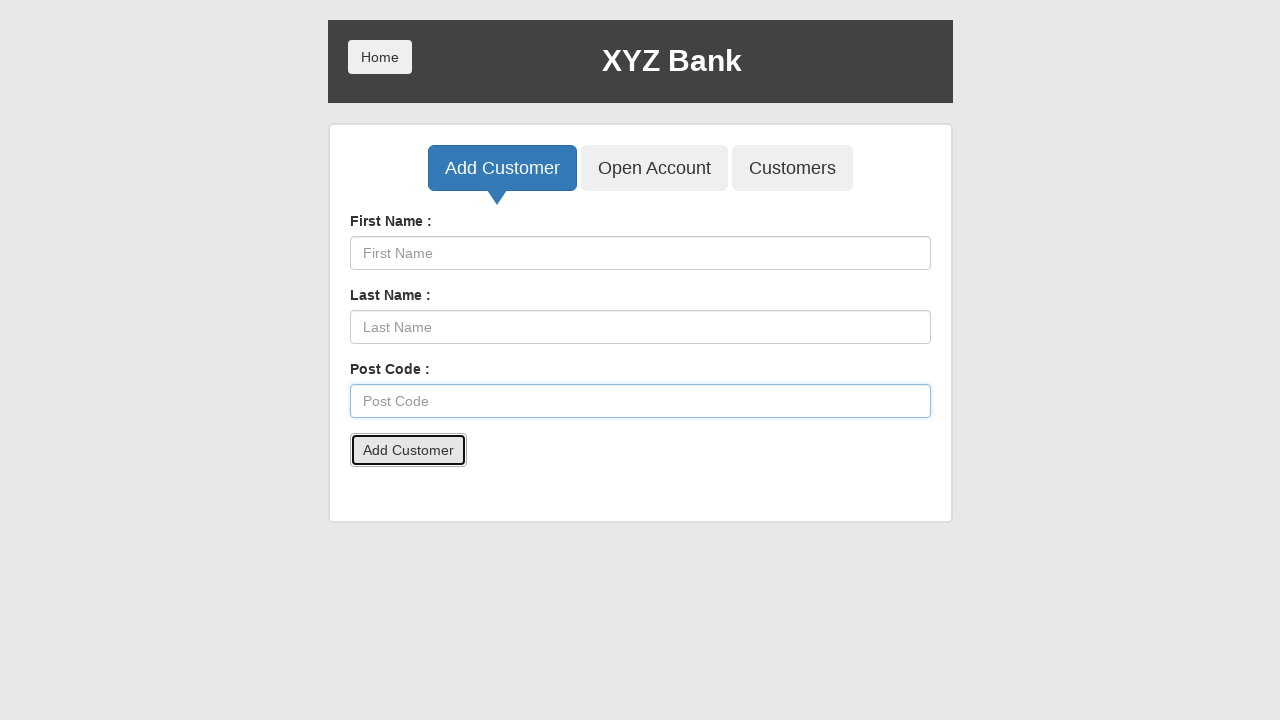

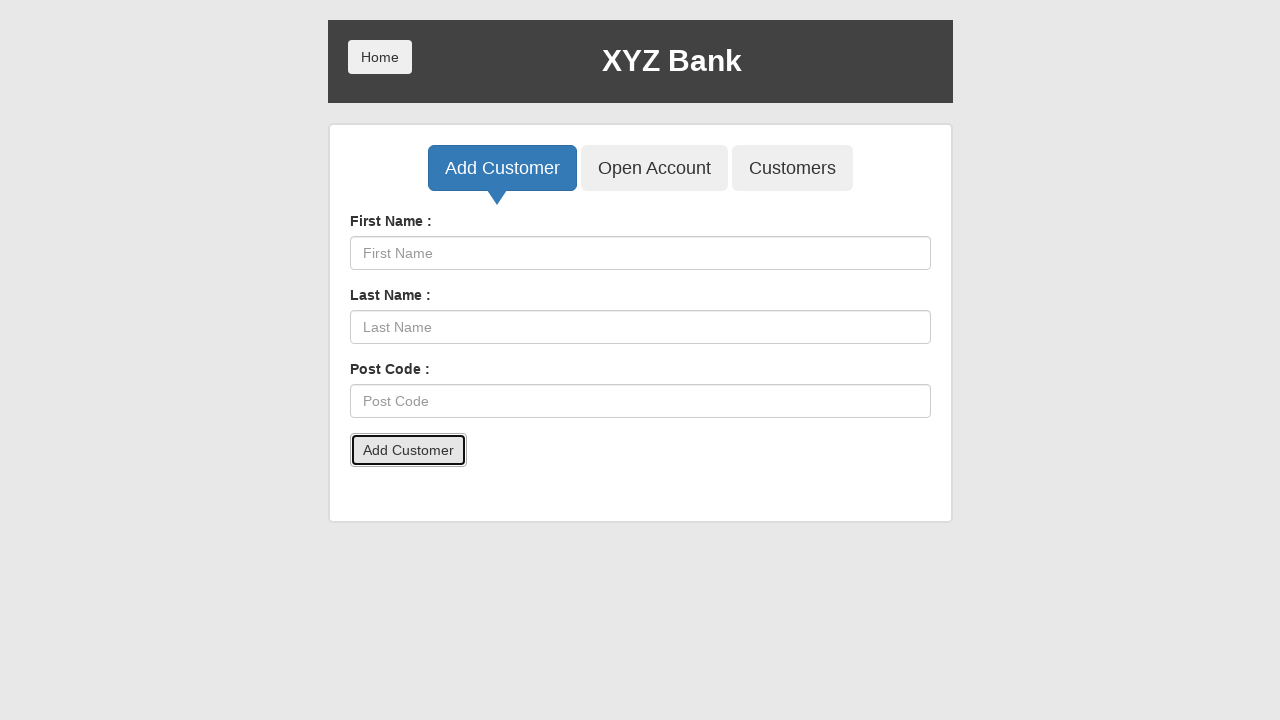